Tests clearing an input field by typing text and then using backspace keys to clear it character by character

Starting URL: https://www.qa-practice.com/elements/input/simple

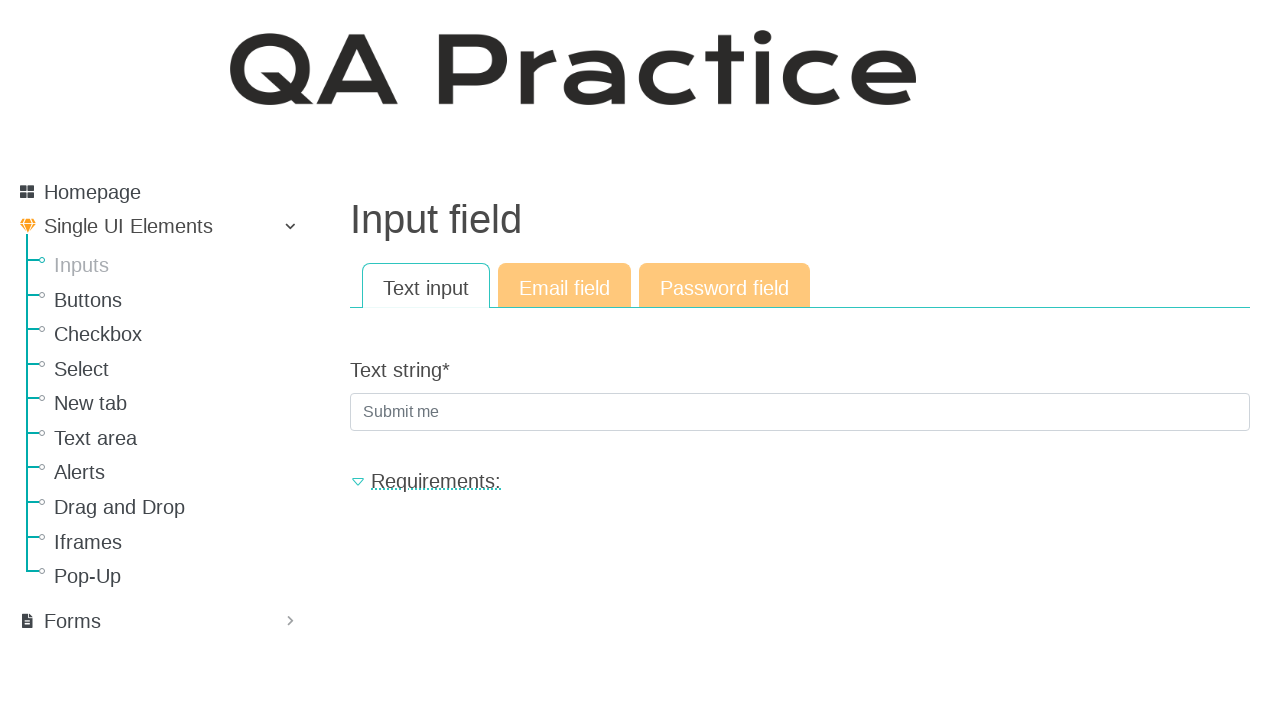

Filled input field with 'Text' on #id_text_string
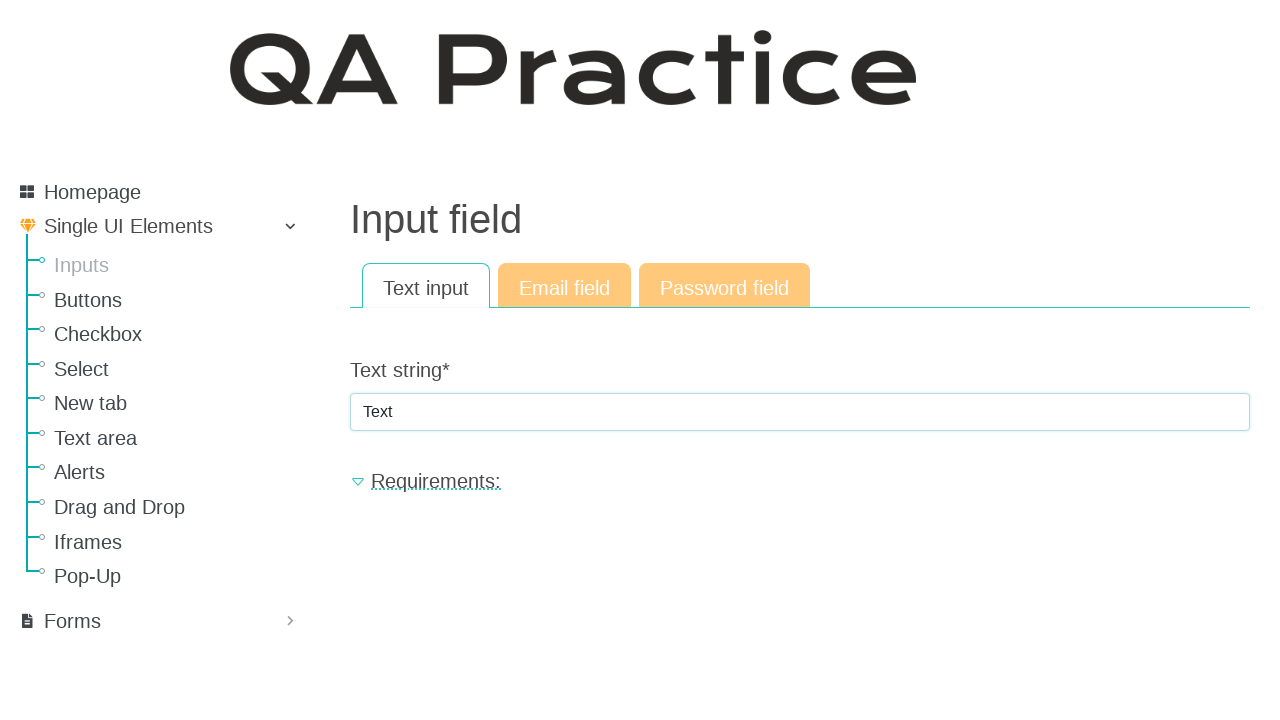

Located the input field element
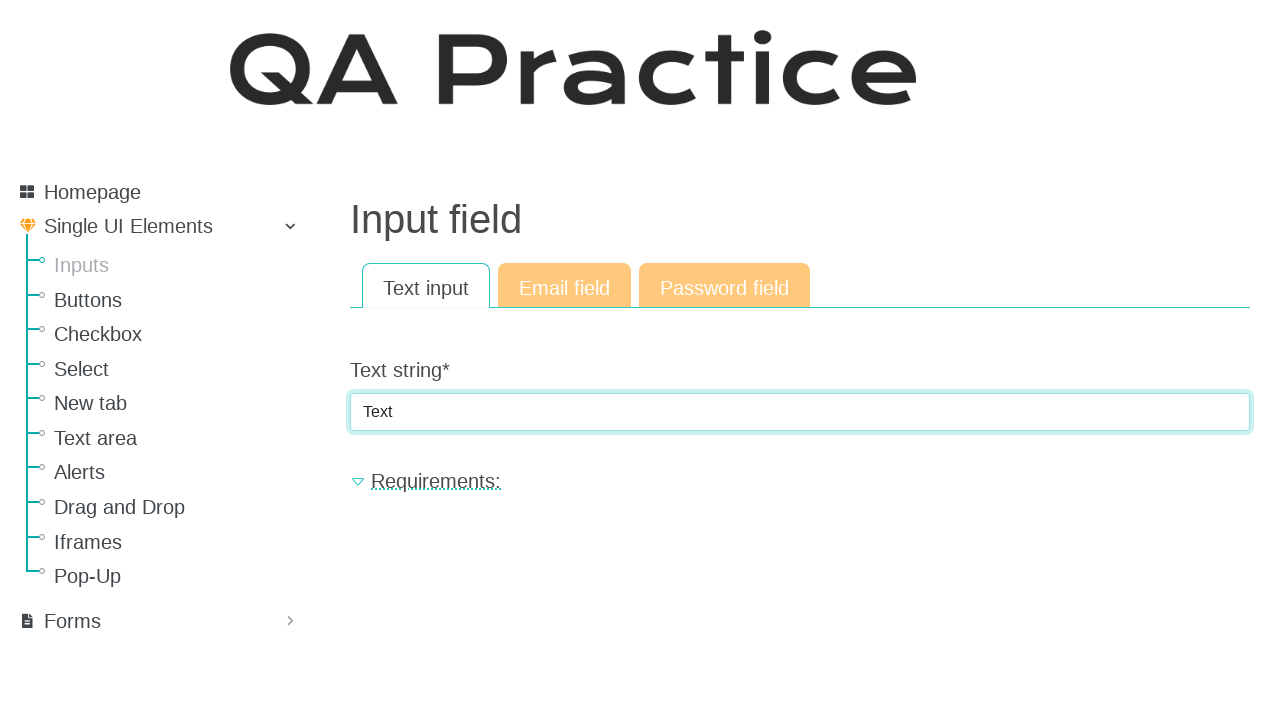

Retrieved input field value: 'Text'
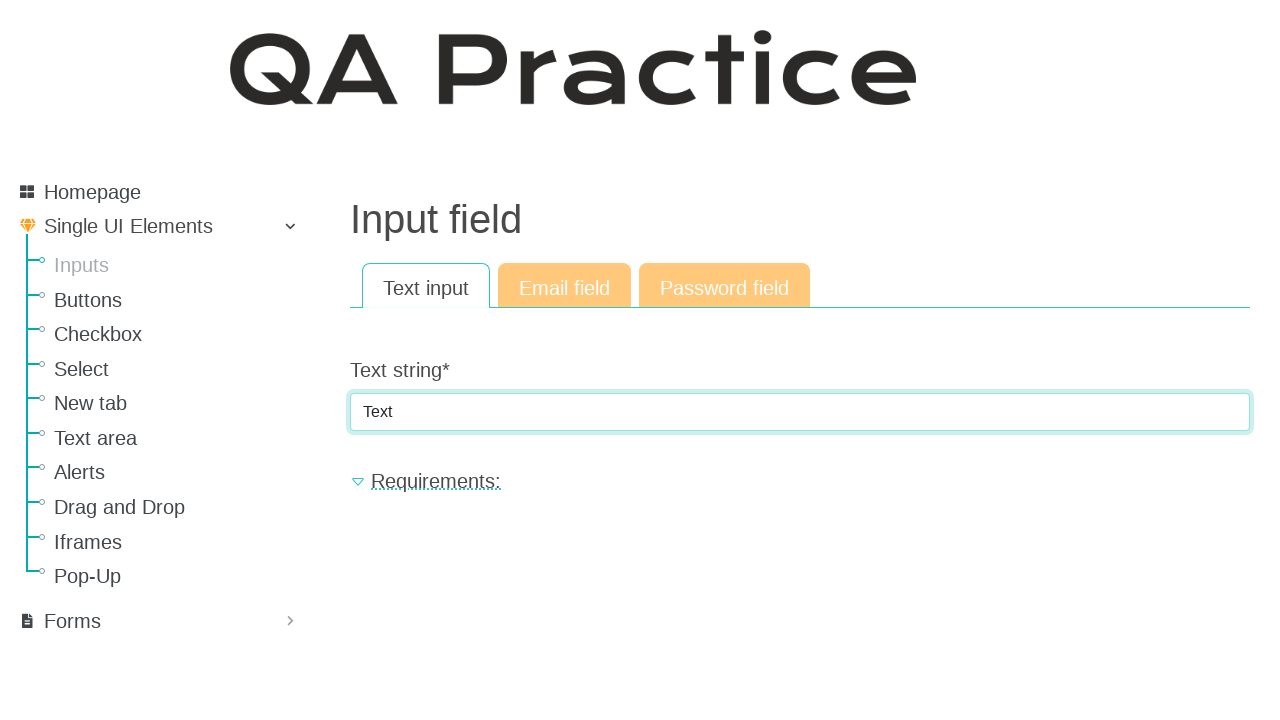

Pressed Backspace to clear one character on #id_text_string
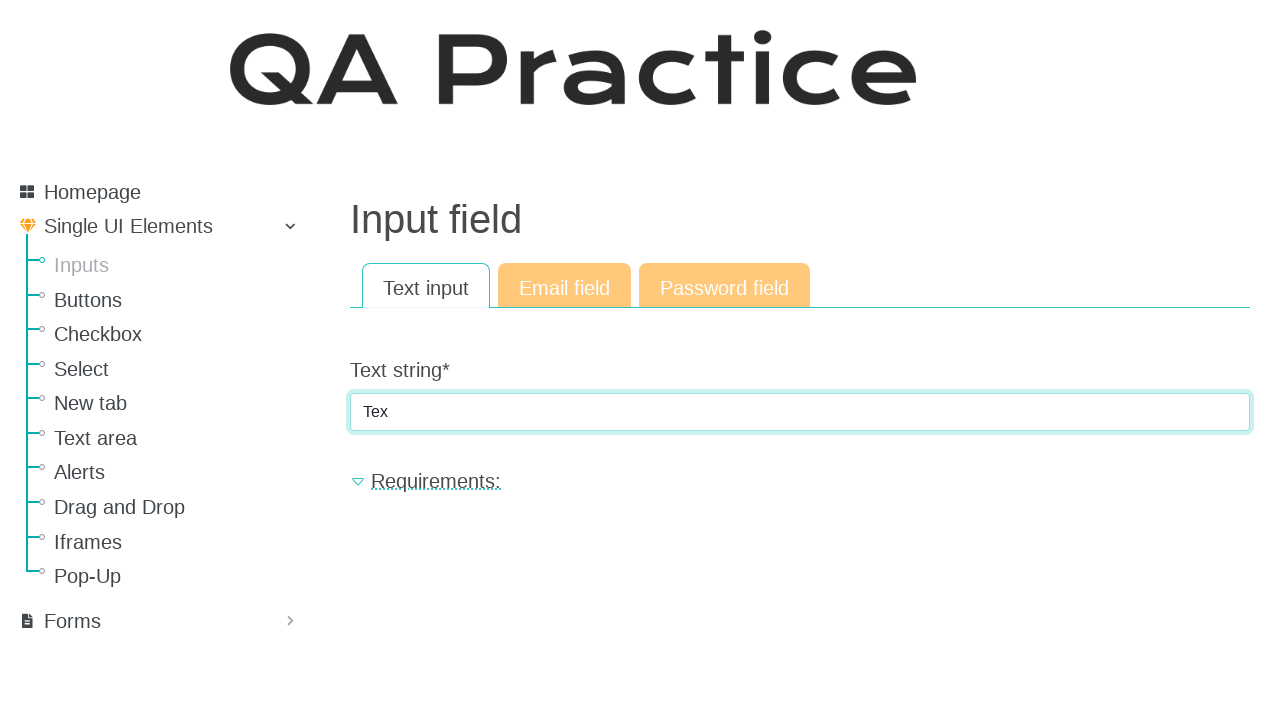

Pressed Backspace to clear one character on #id_text_string
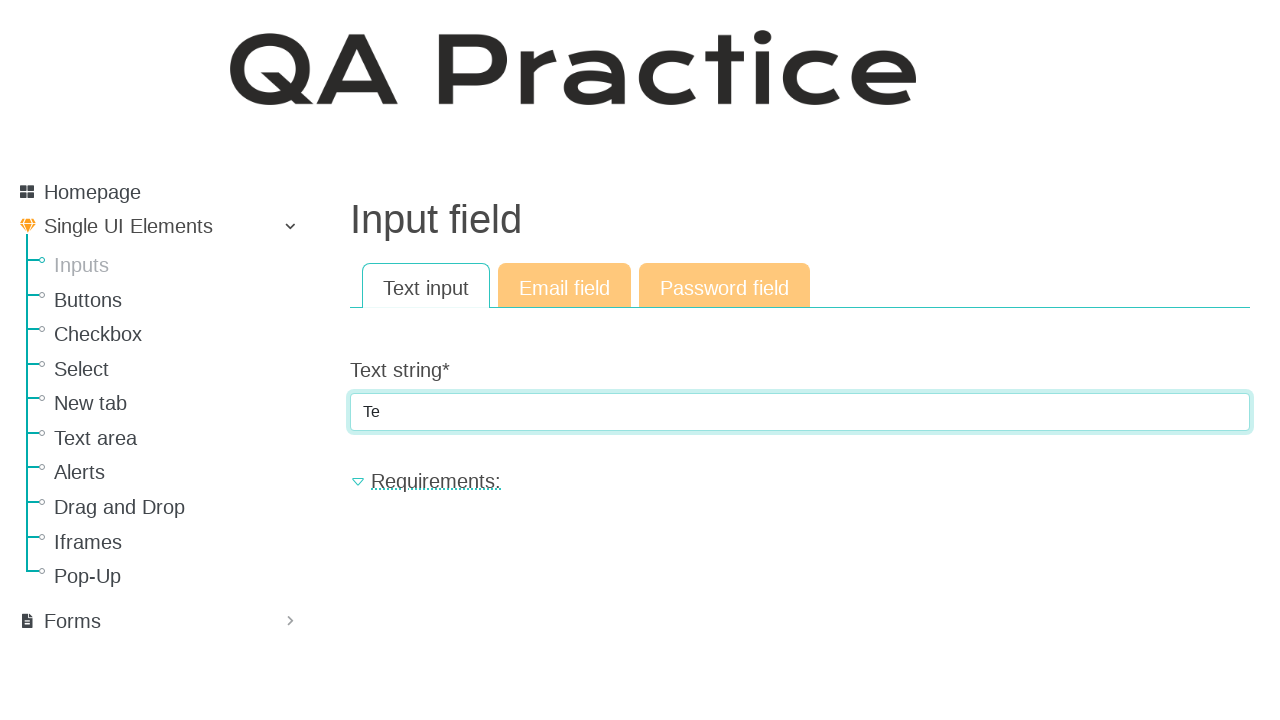

Pressed Backspace to clear one character on #id_text_string
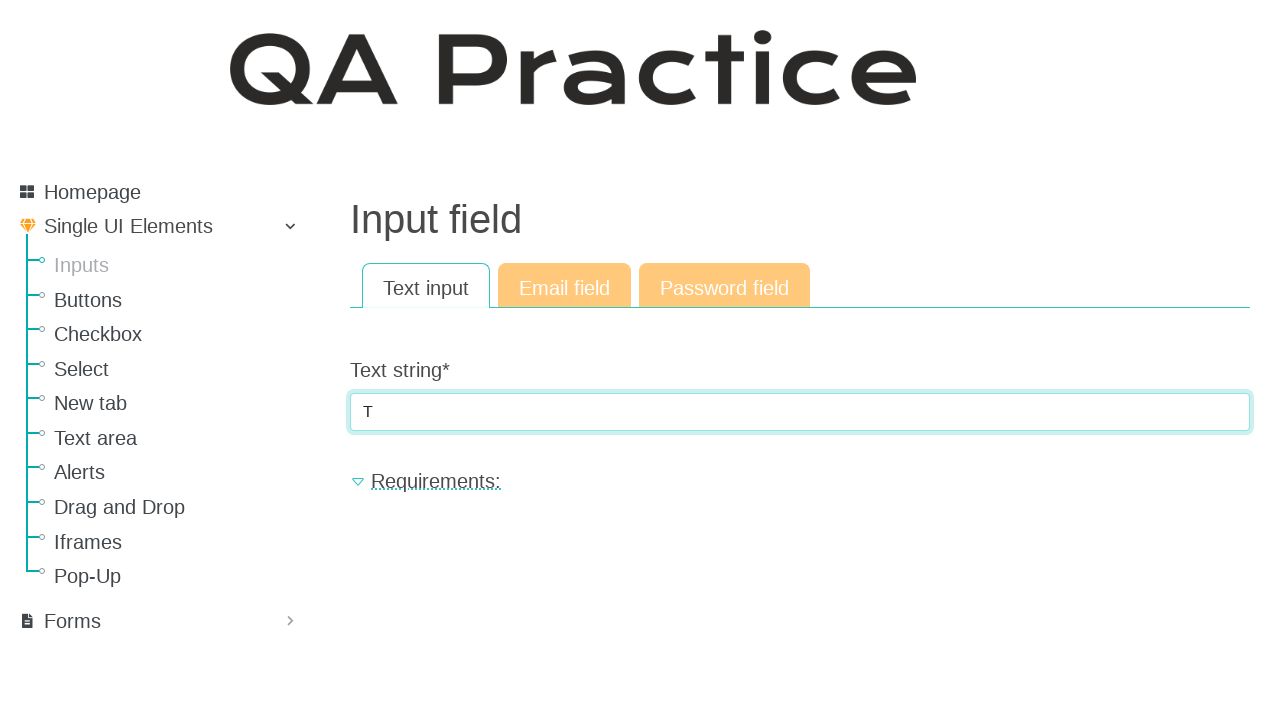

Pressed Backspace to clear one character on #id_text_string
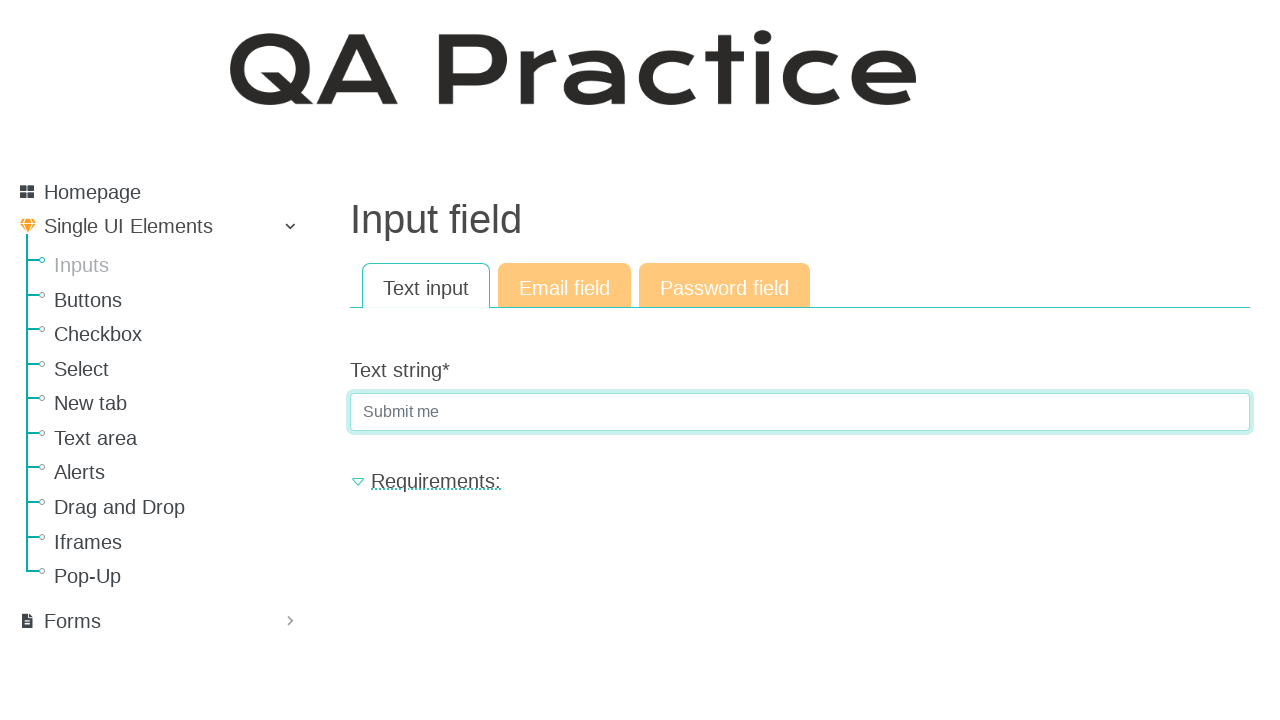

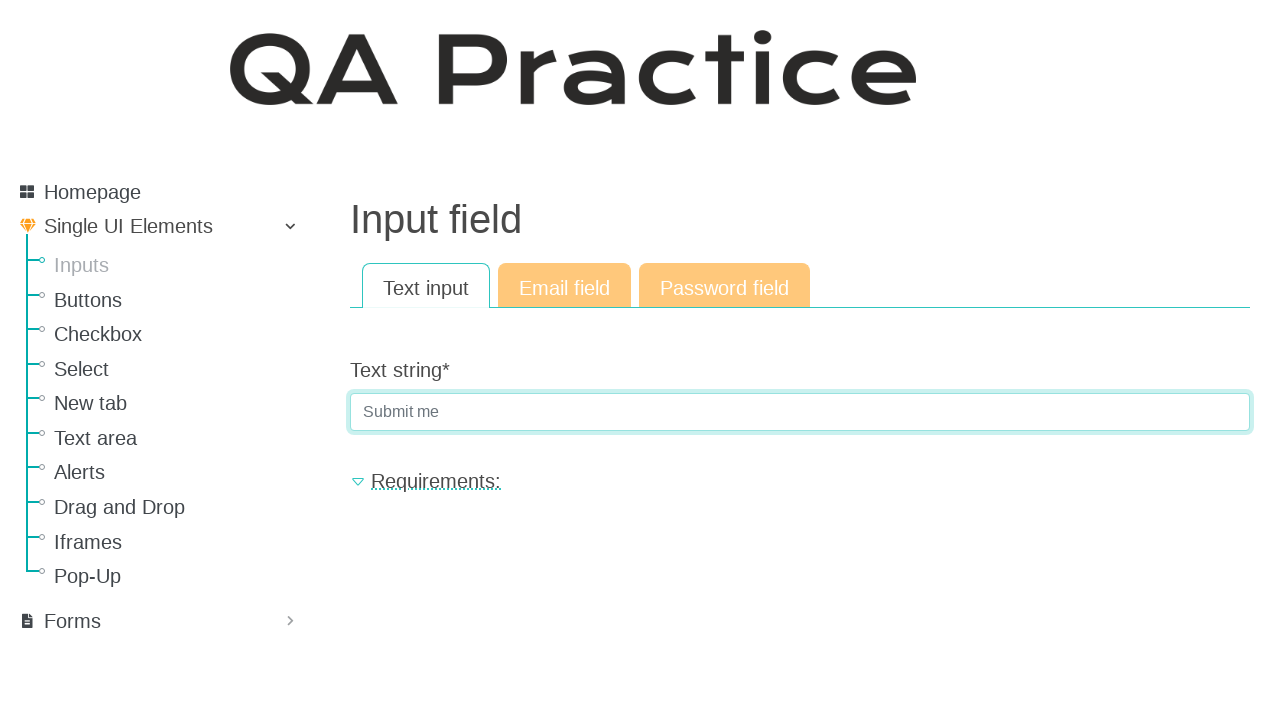